Tests navigation from the GitHub login page to the password reset page by clicking the "Forgot password" link

Starting URL: https://github.com/login

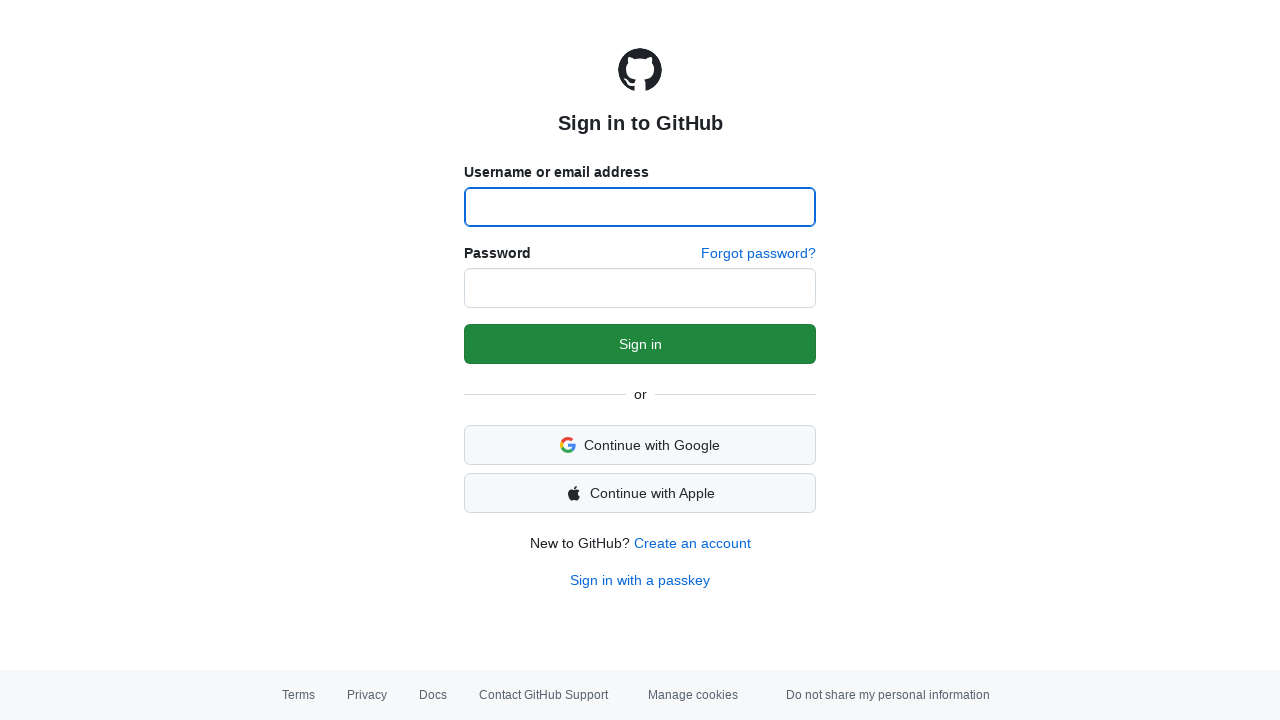

Clicked 'Forgot password' link on GitHub login page at (758, 254) on a[href='/password_reset']
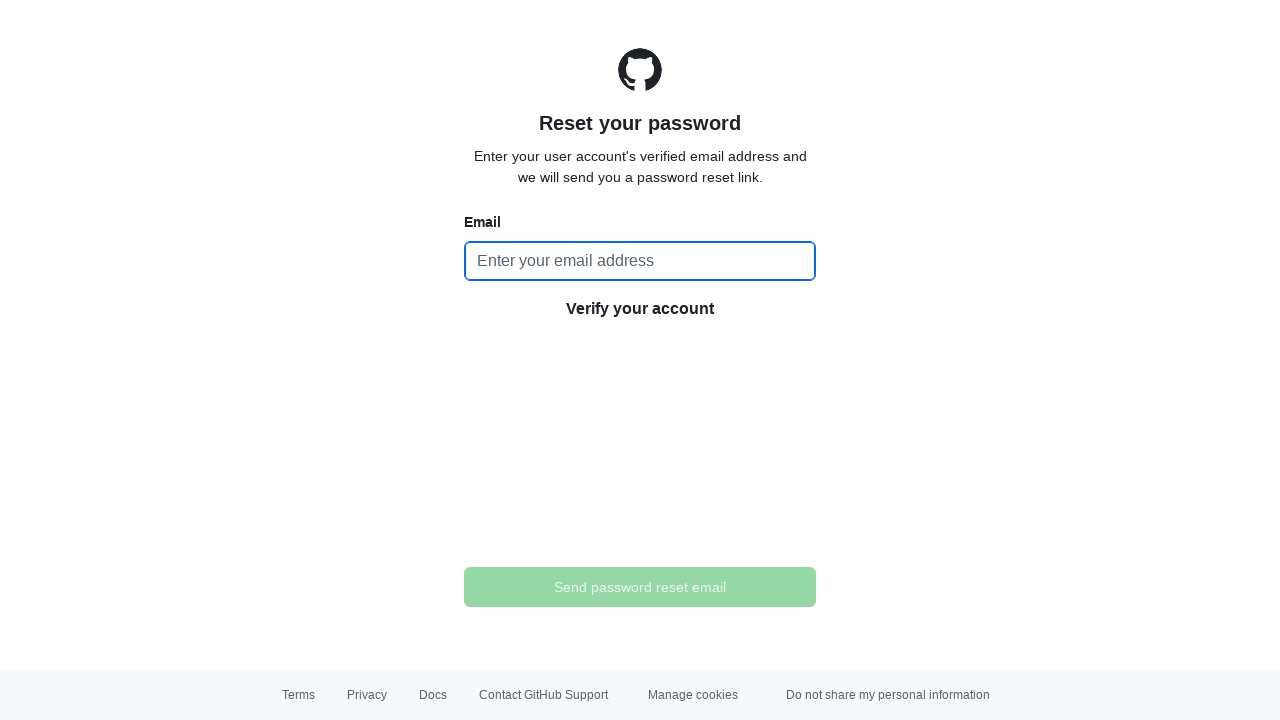

Password reset page loaded (domcontentloaded)
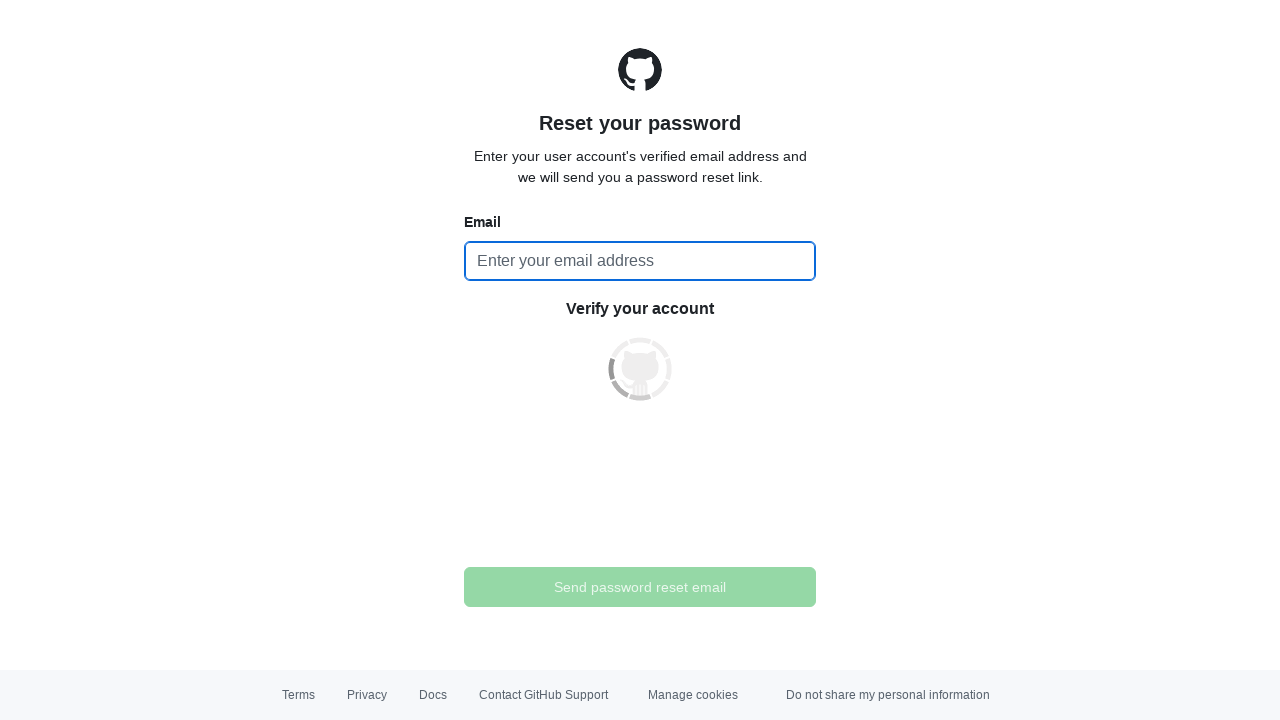

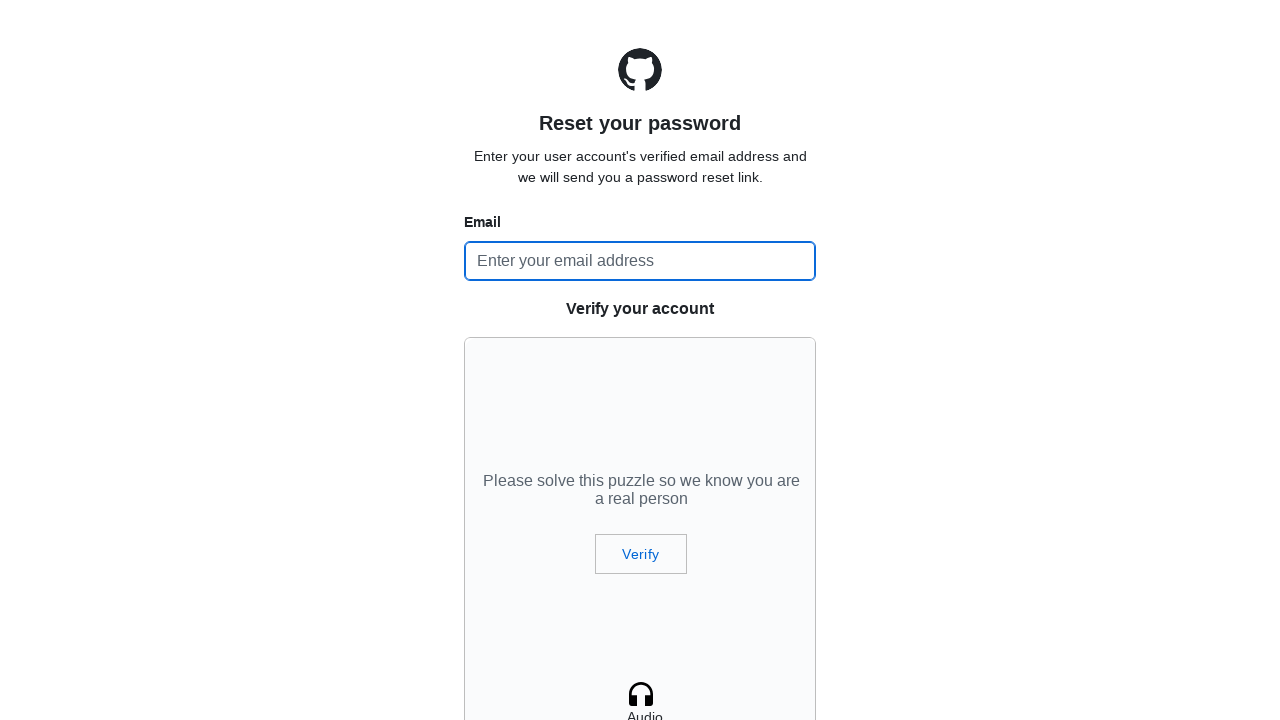